Tests sorting the "Due" column using semantic class selectors on the second table with better markup

Starting URL: http://the-internet.herokuapp.com/tables

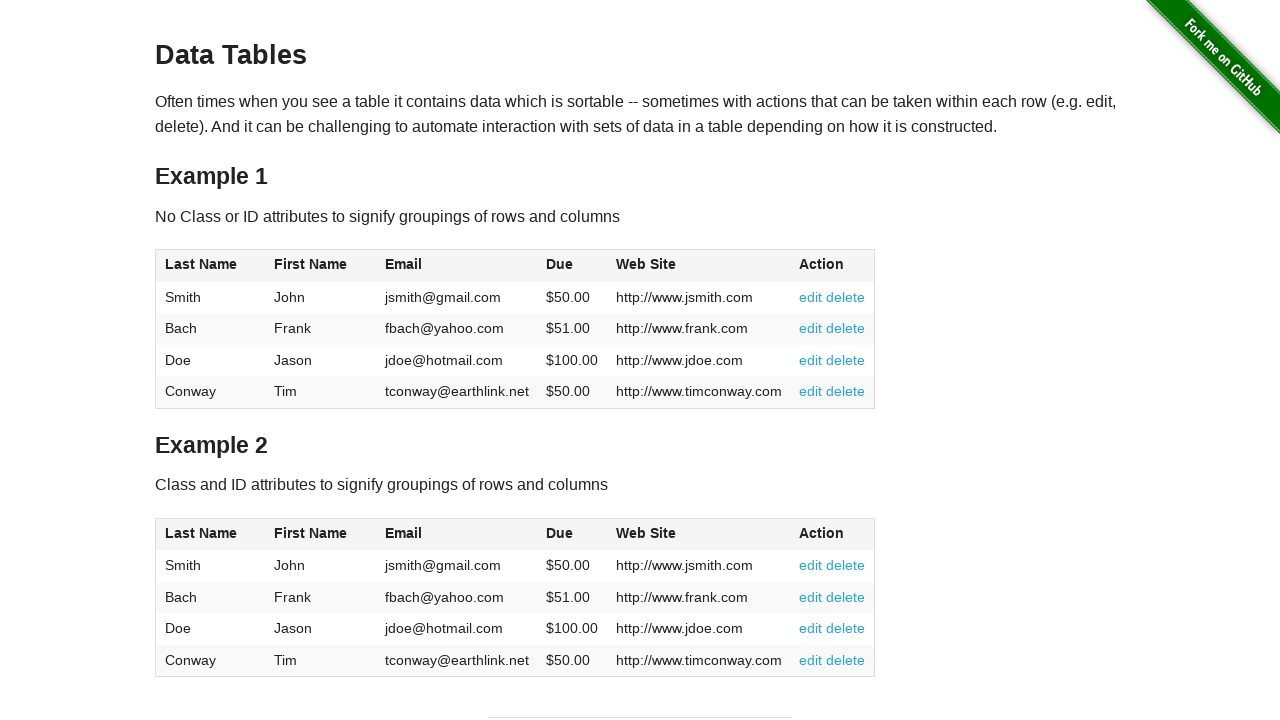

Clicked the Due column header in table2 to sort at (560, 533) on #table2 thead .dues
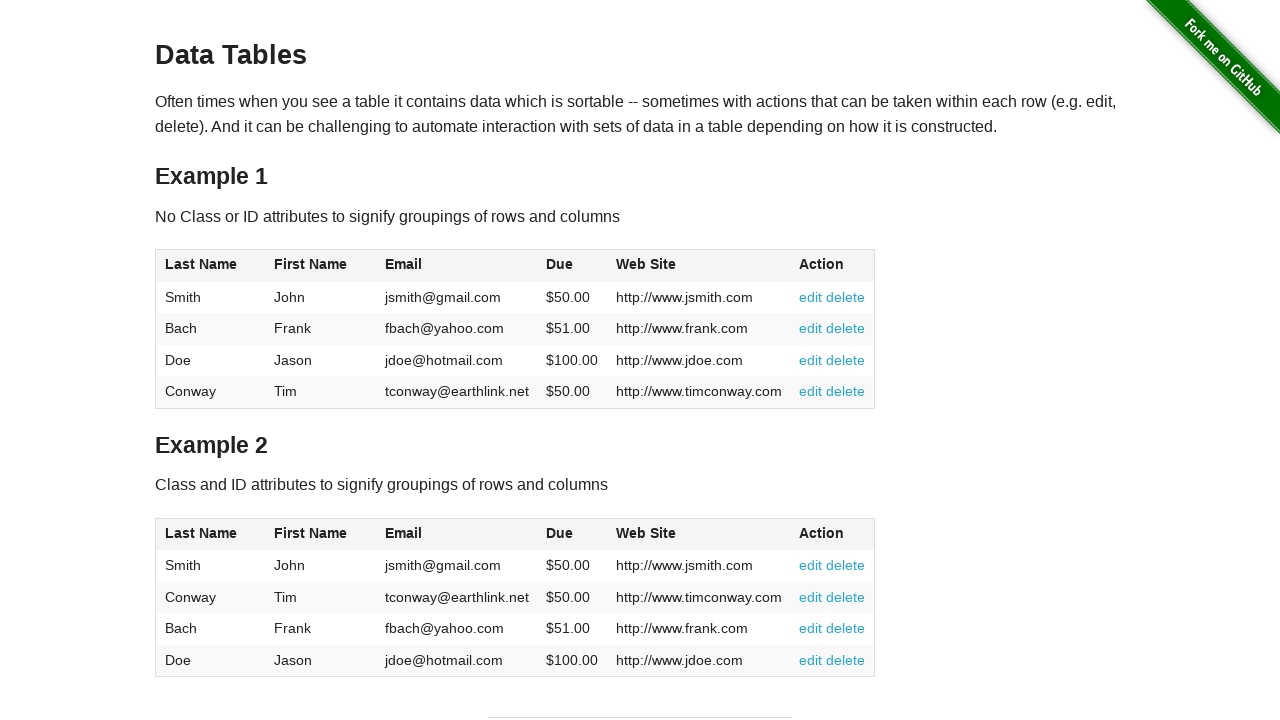

Verified Due column data is present in table2 after sorting
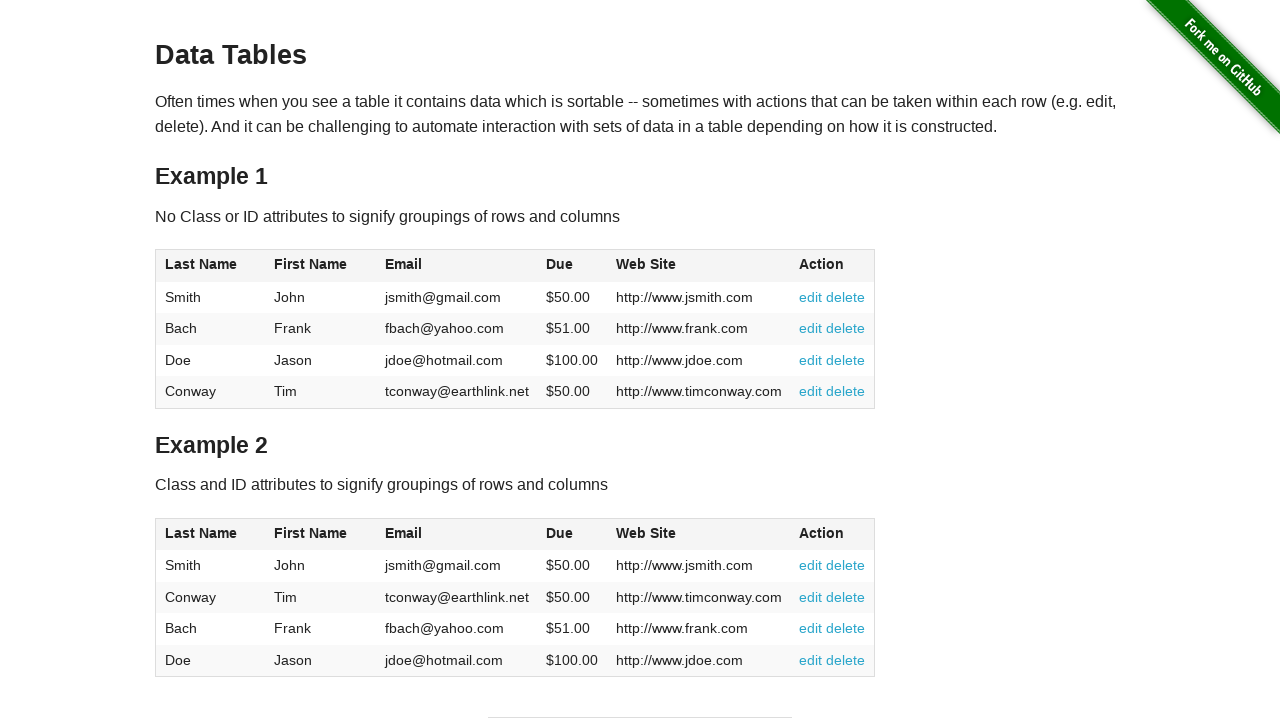

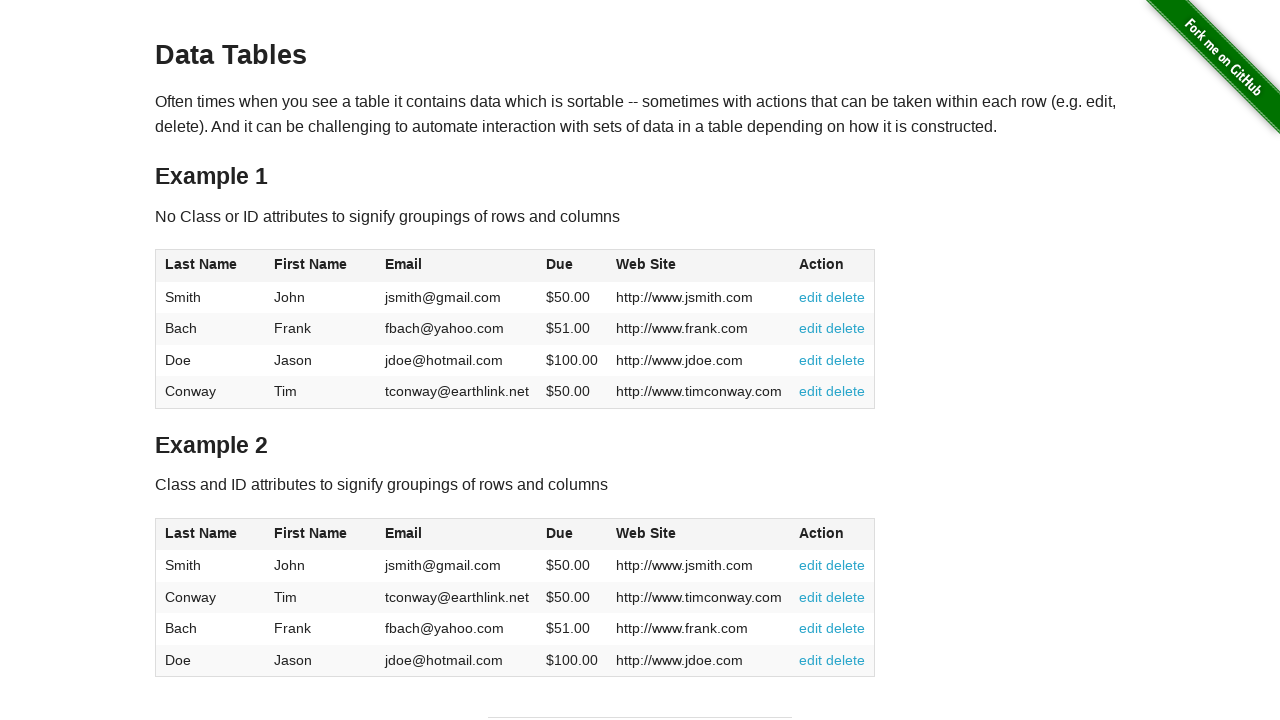